Tests navigation to the "Horror" category by clicking the category link and verifying the URL contains the expected path

Starting URL: https://danube-webshop.herokuapp.com/

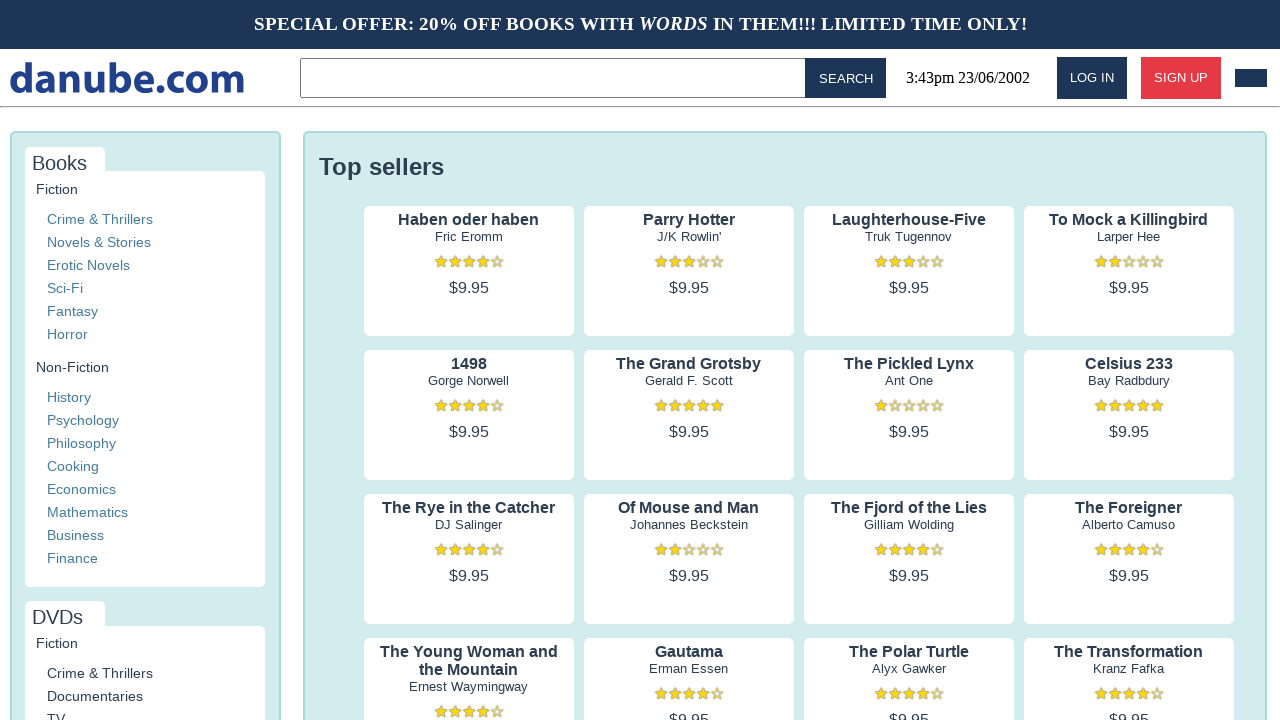

Clicked on 'Horror' category link at (67, 334) on a:has-text('Horror')
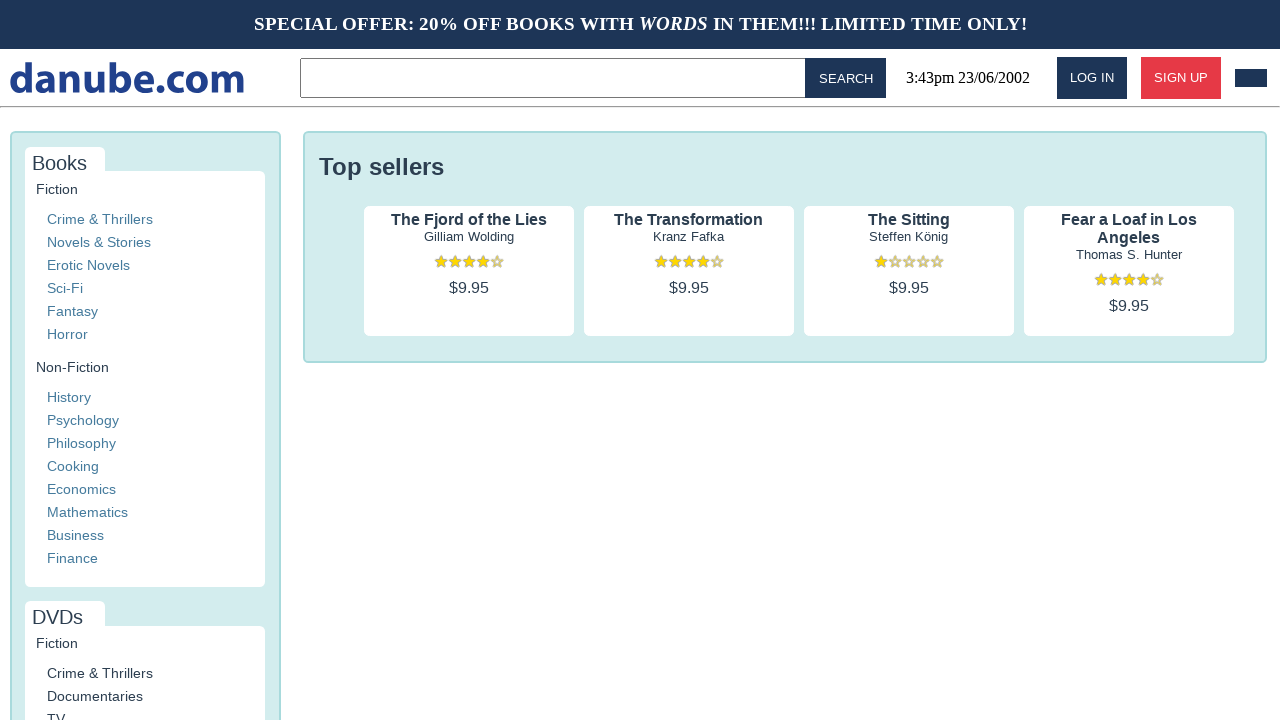

Waited for page to load after navigating to Horror category
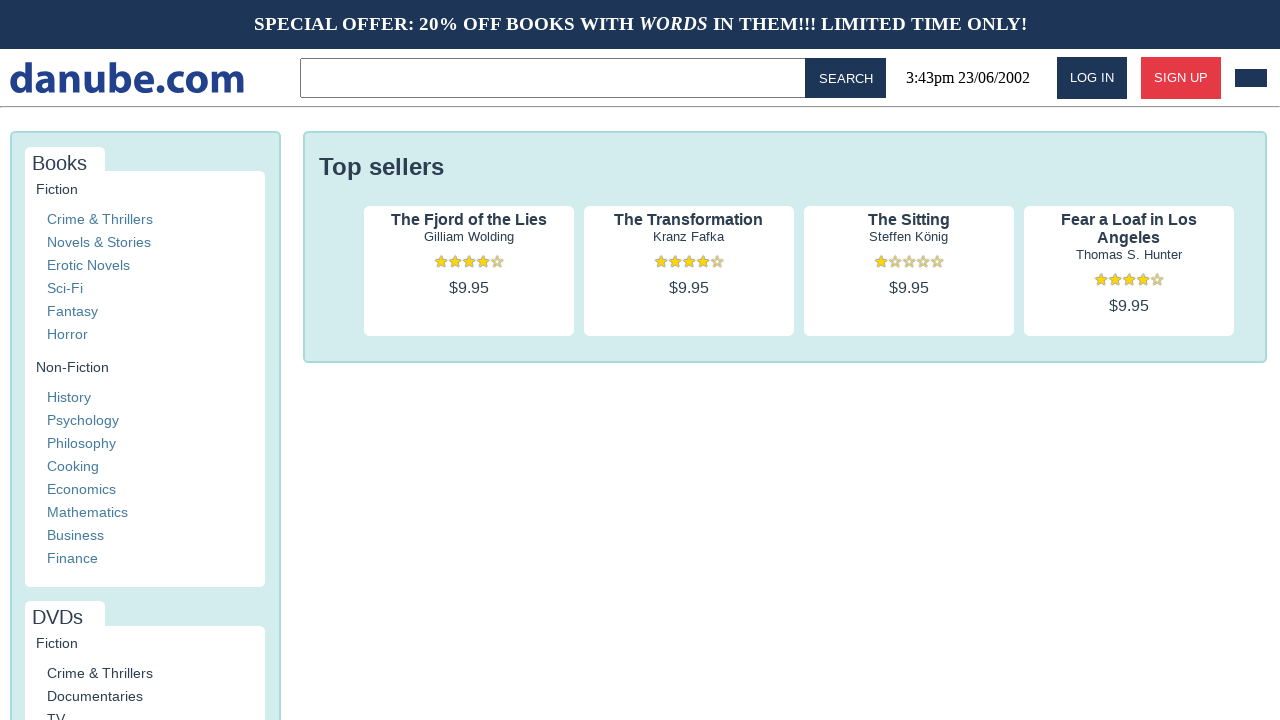

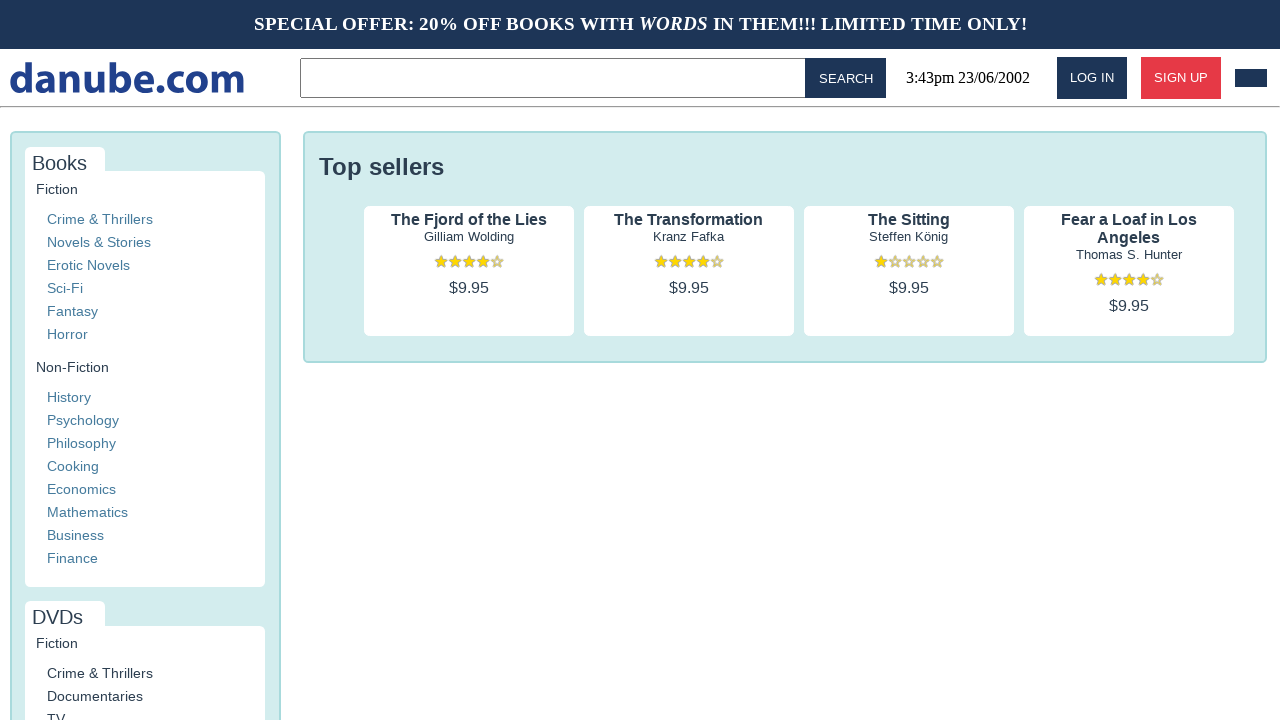